Tests product page navigation and verifies Nokia Lumia price is displayed correctly

Starting URL: https://www.demoblaze.com/

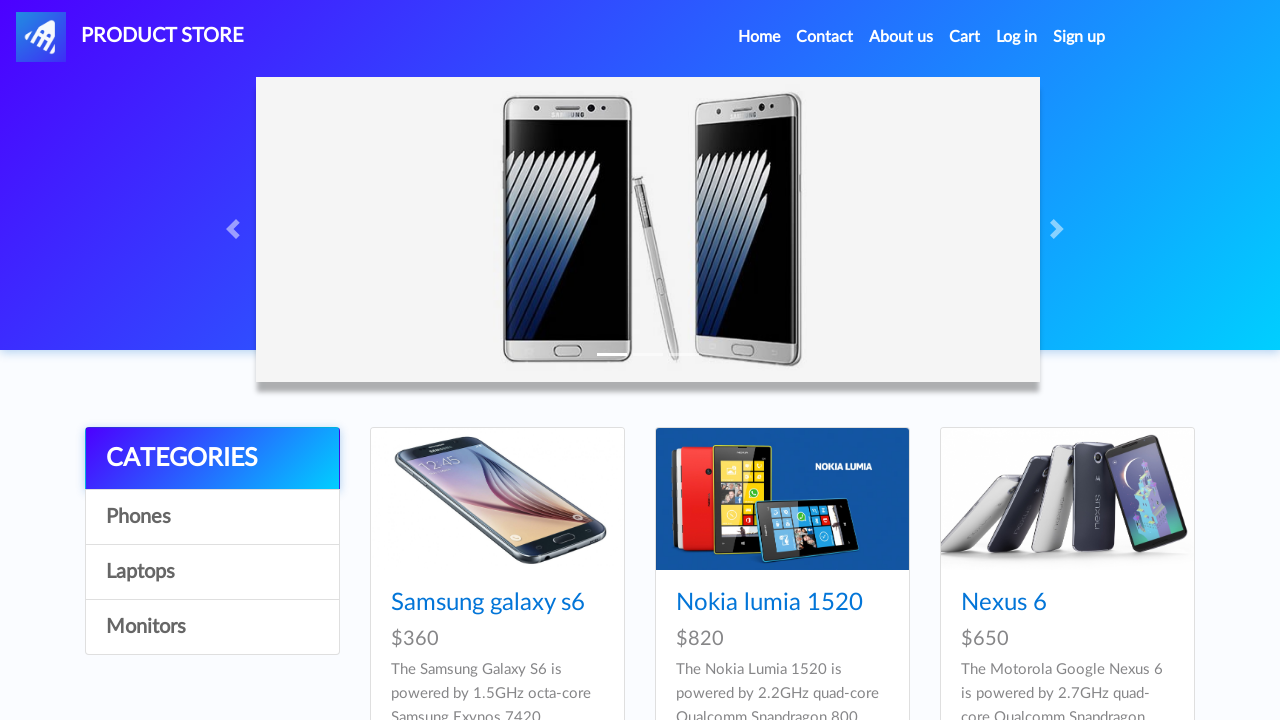

Waited for page to load (networkidle state)
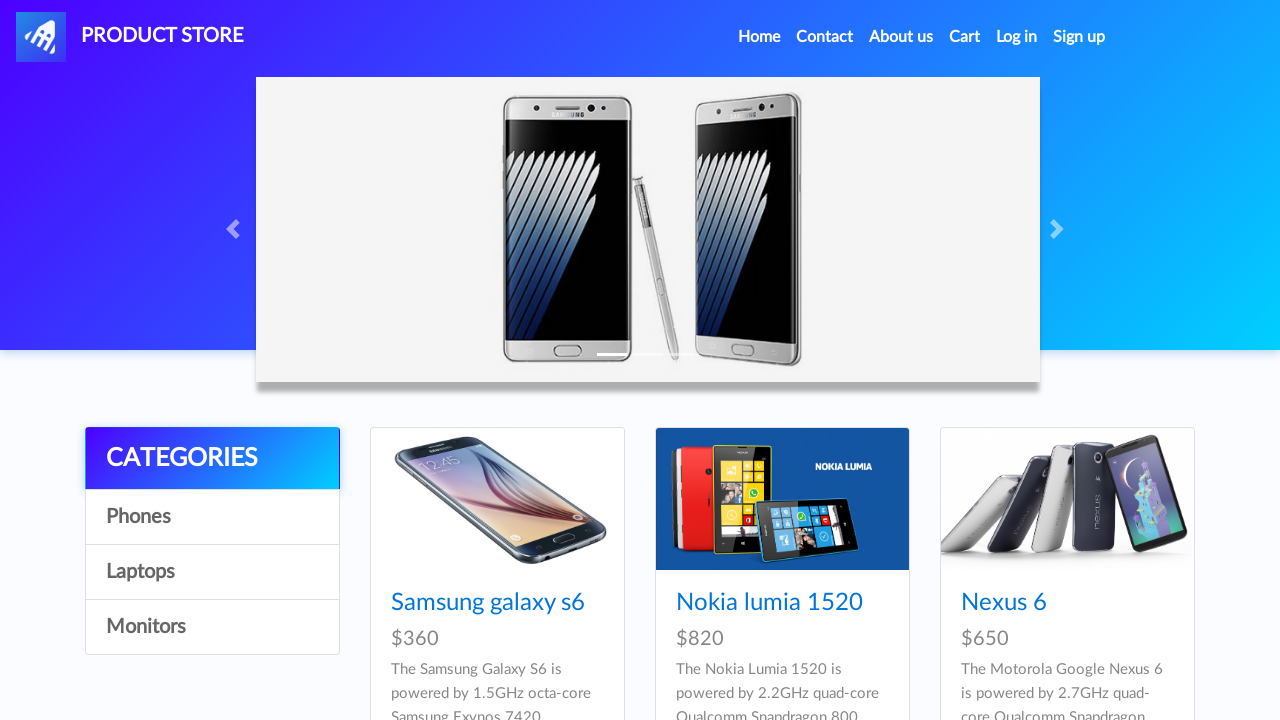

Clicked on Nokia Lumia 1520 product link at (782, 499) on div a[href='prod.html?idp_=2']
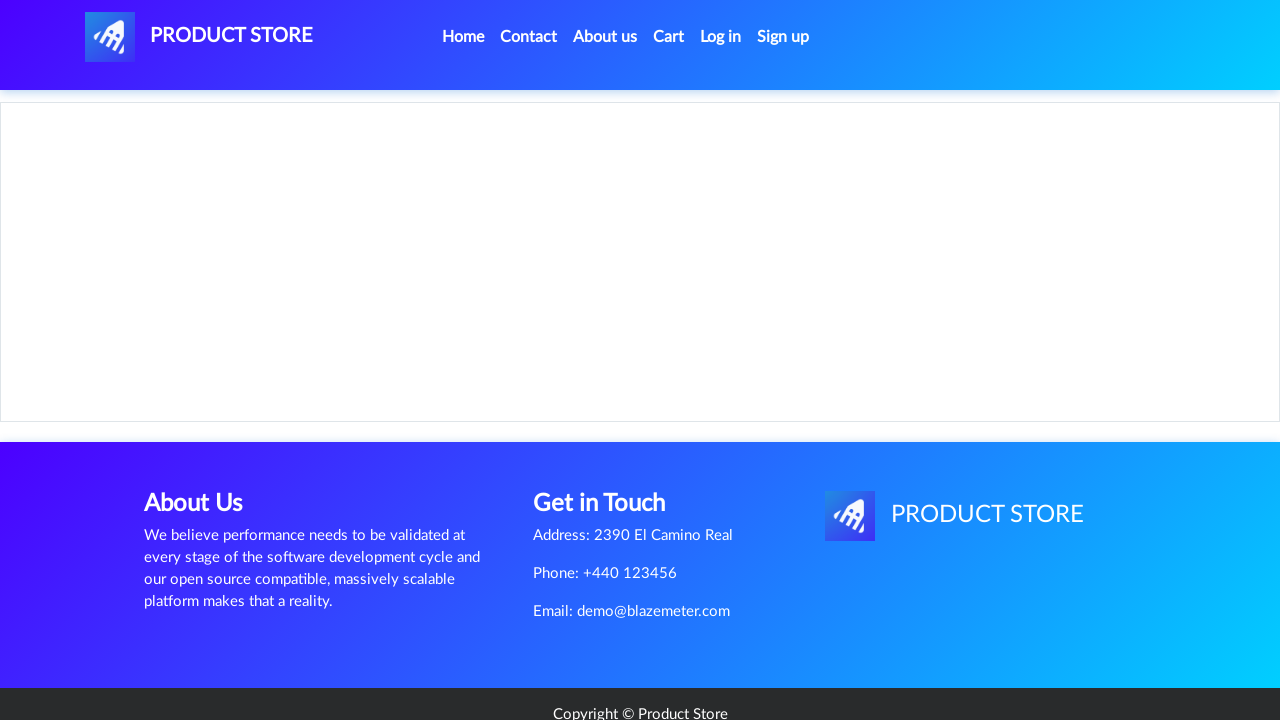

Verified Nokia Lumia price of $820 is displayed
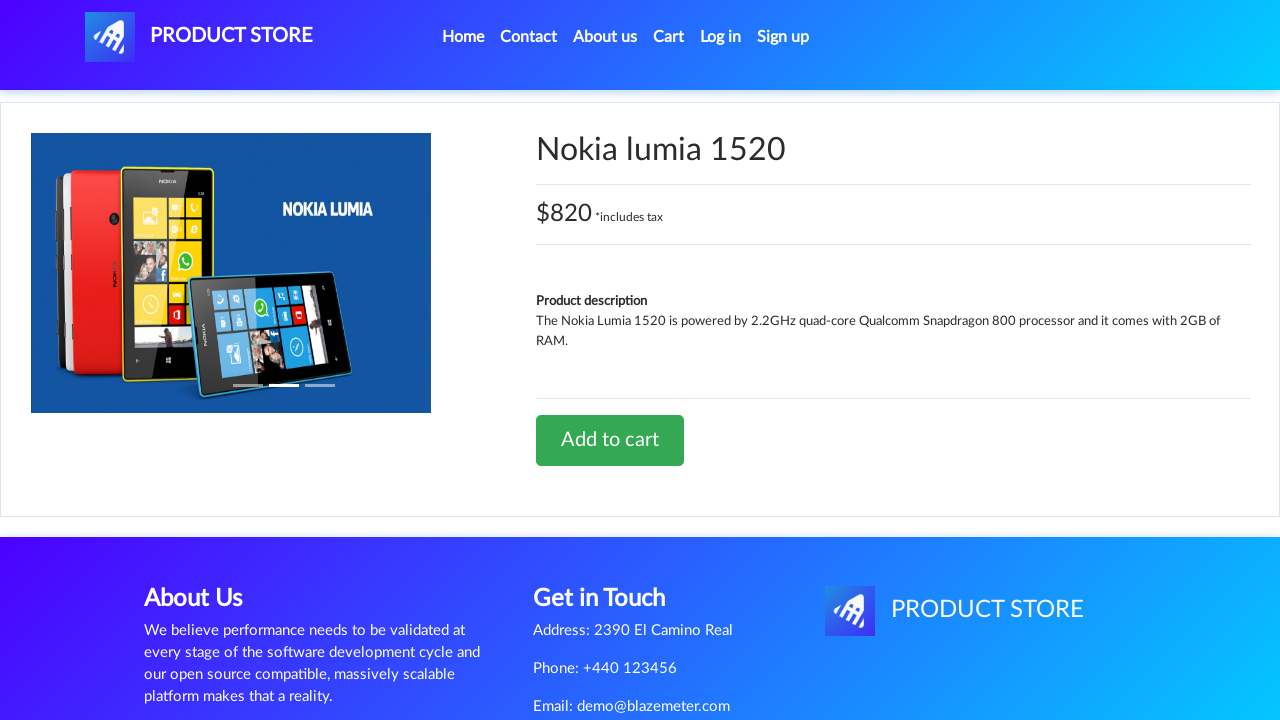

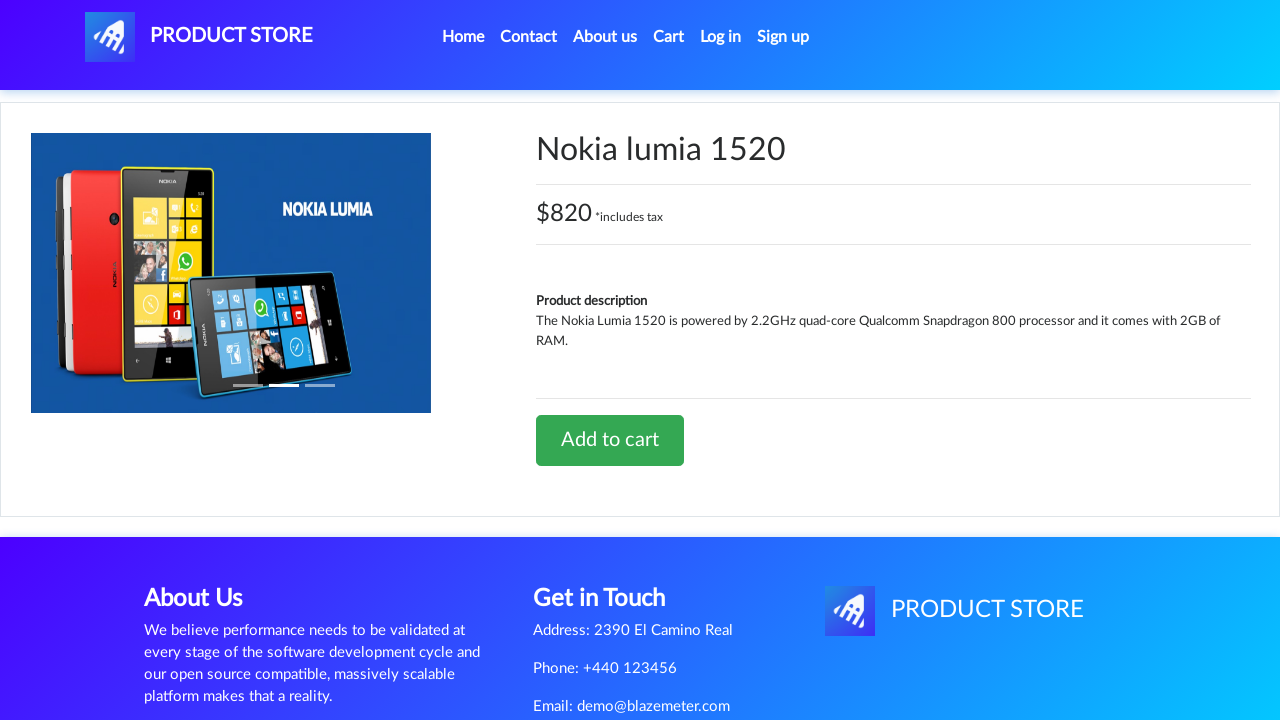